Tests that a manager can search for a customer by first name and verify the correct customer is displayed in search results.

Starting URL: https://www.globalsqa.com/angularJs-protractor/BankingProject/#/manager/addCust

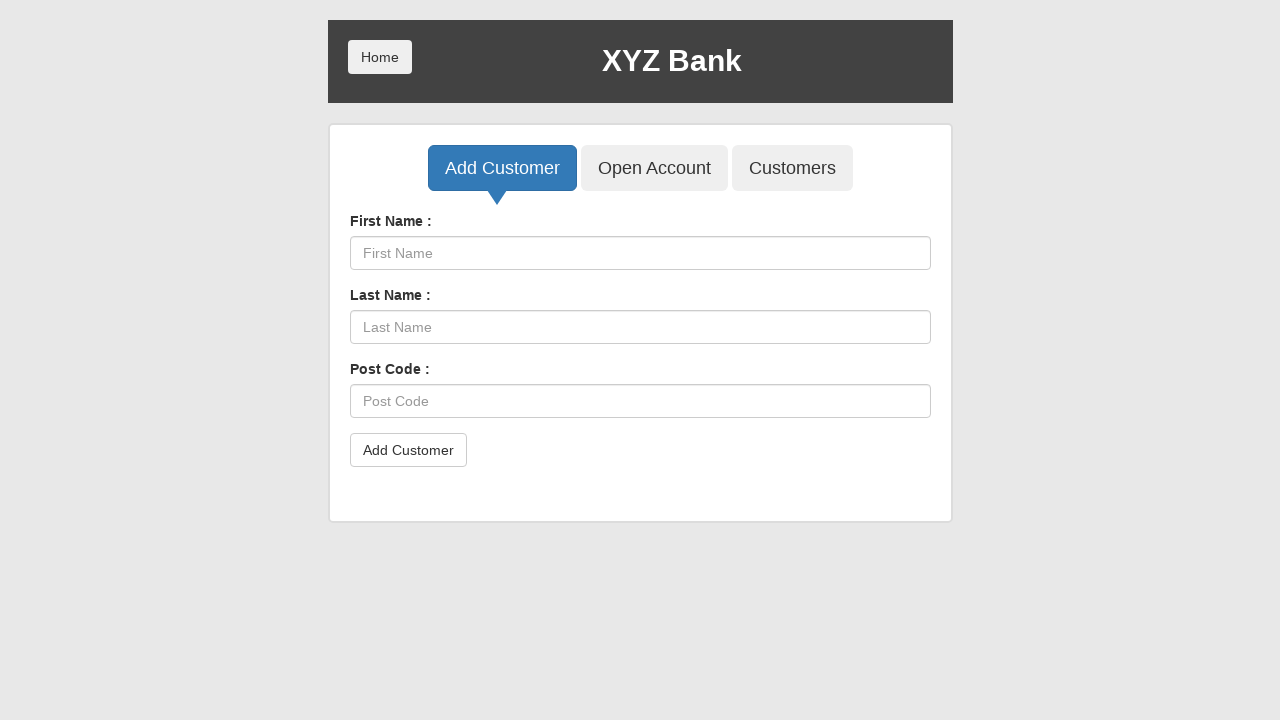

Filled First Name field with 'Jessica' on input[placeholder="First Name"]
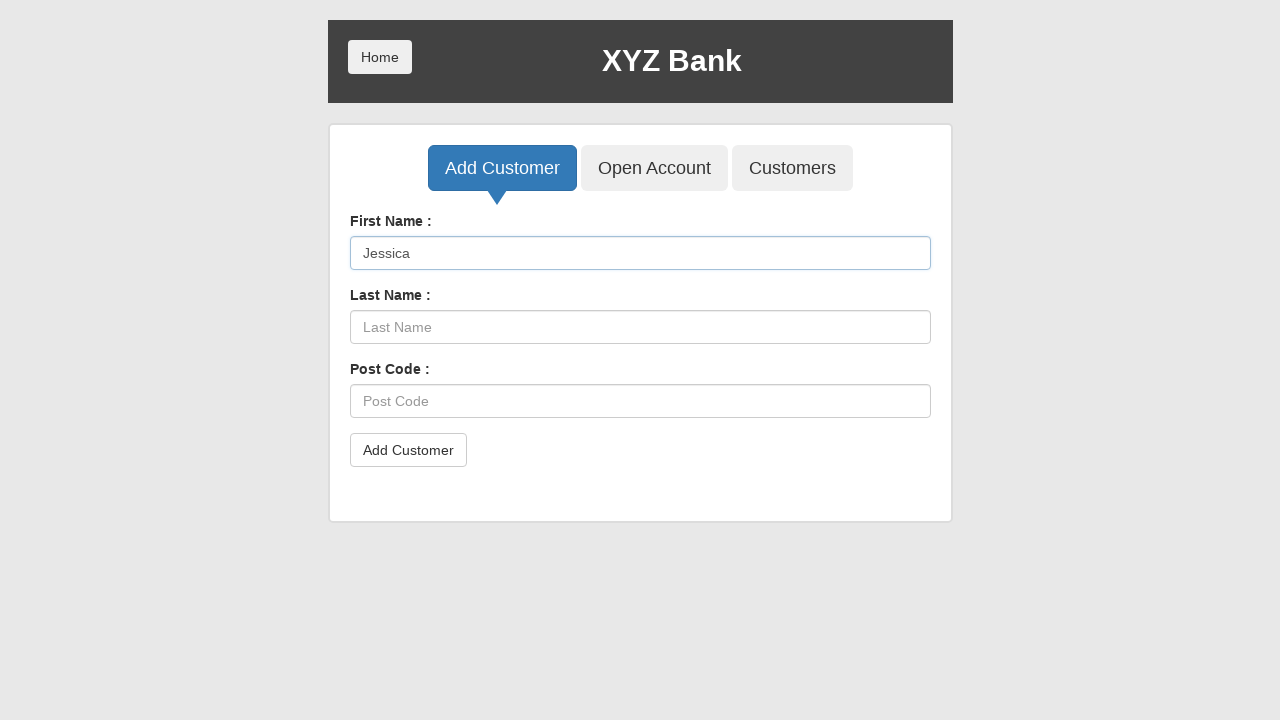

Filled Last Name field with 'Anderson' on input[placeholder="Last Name"]
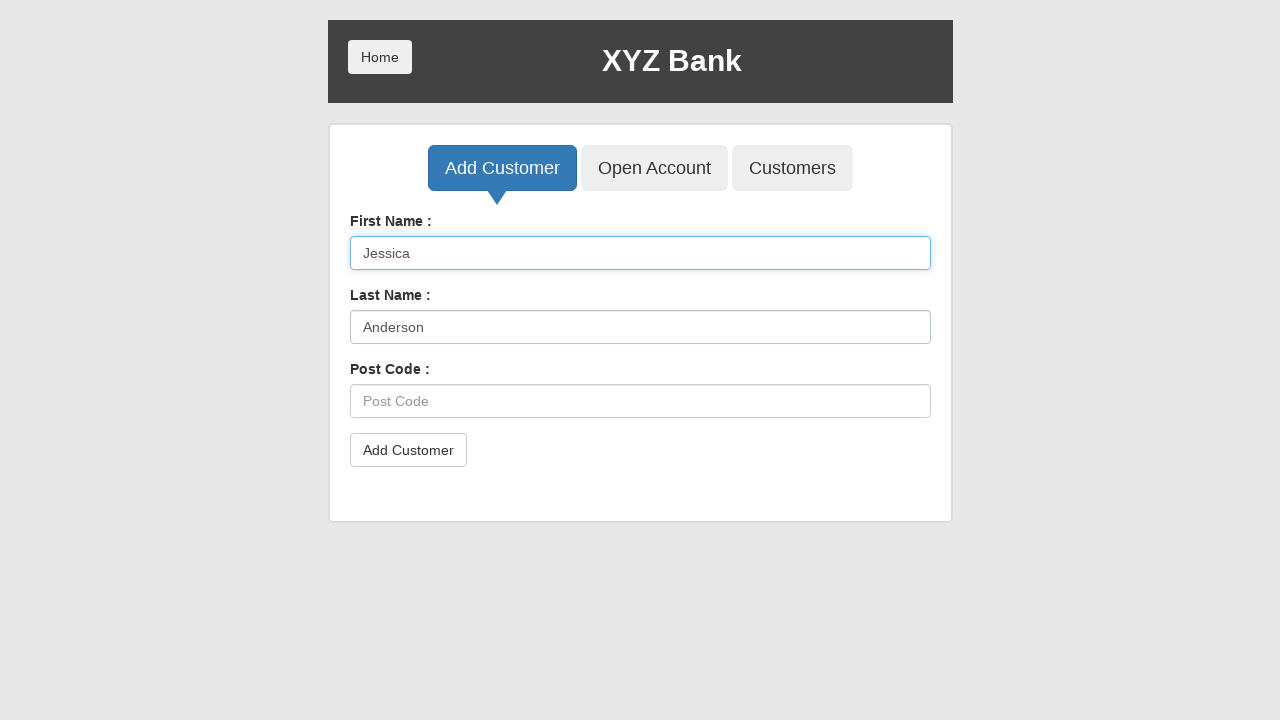

Filled Post Code field with '90210' on input[placeholder="Post Code"]
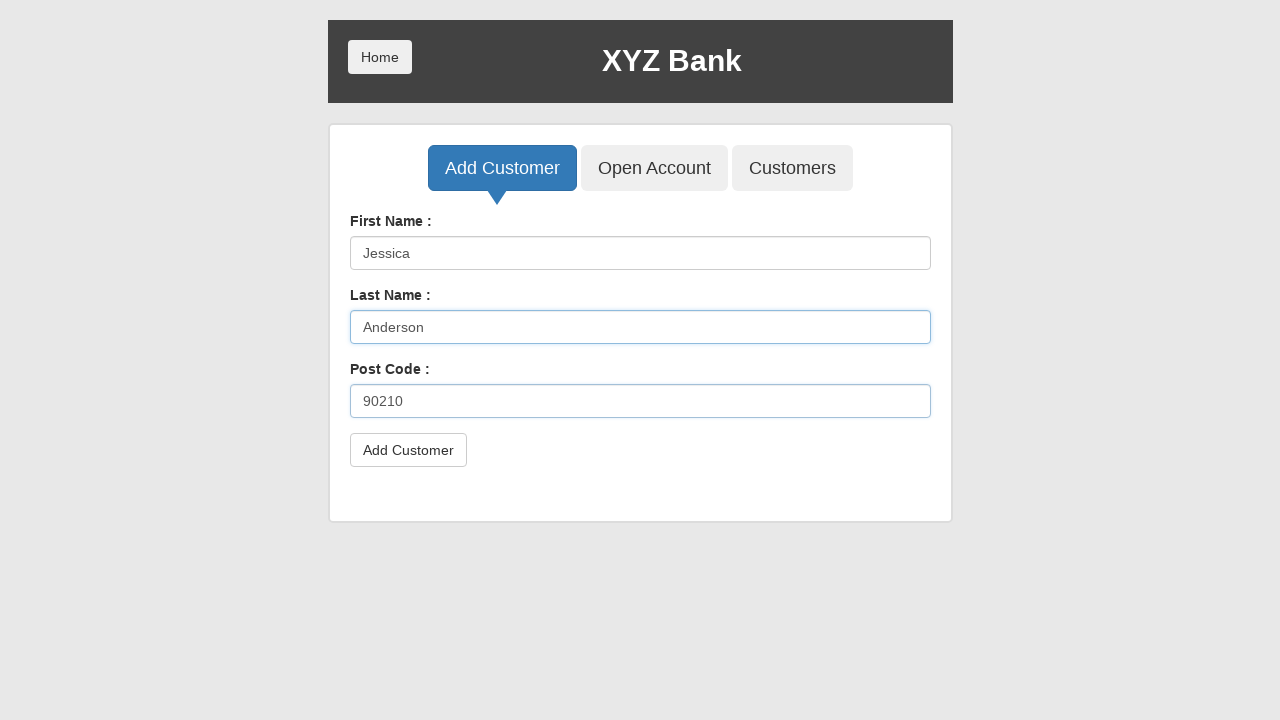

Clicked submit button to add customer at (408, 450) on button[type="submit"]
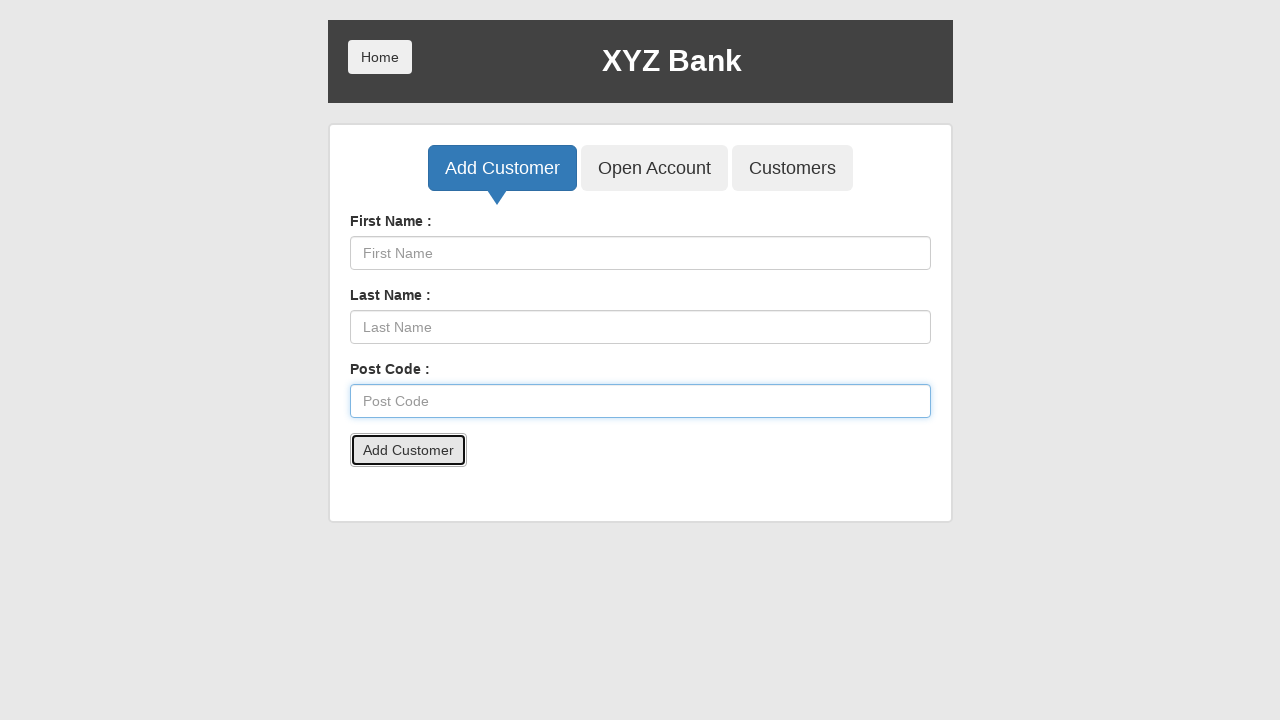

Set up dialog handler to accept dialogs
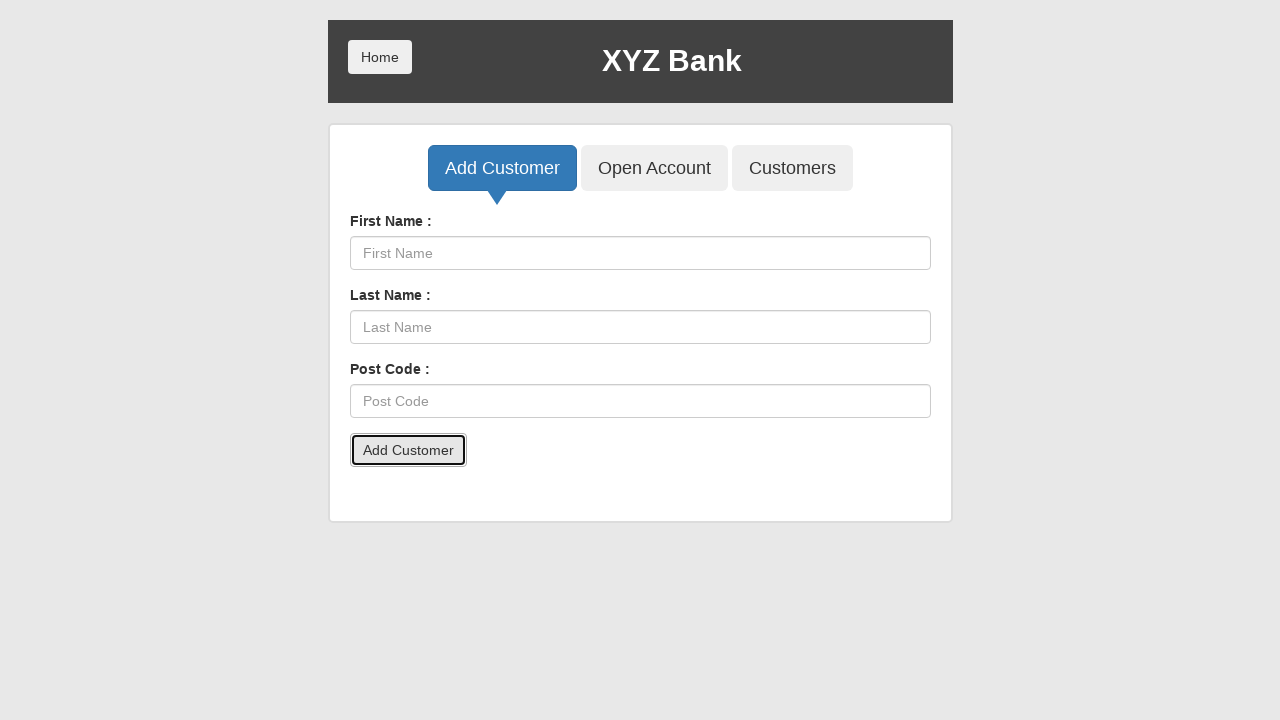

Reloaded the page after customer creation
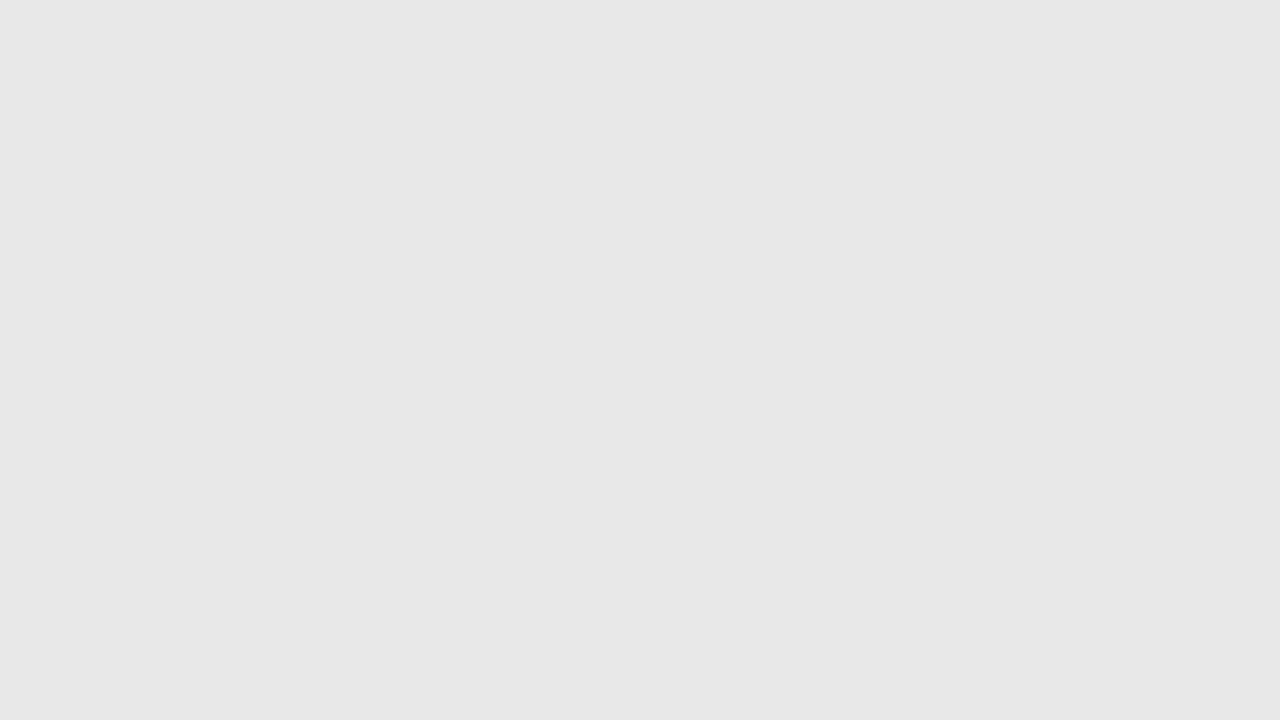

Clicked button to navigate to customers list at (792, 168) on button[ng-click="showCust()"]
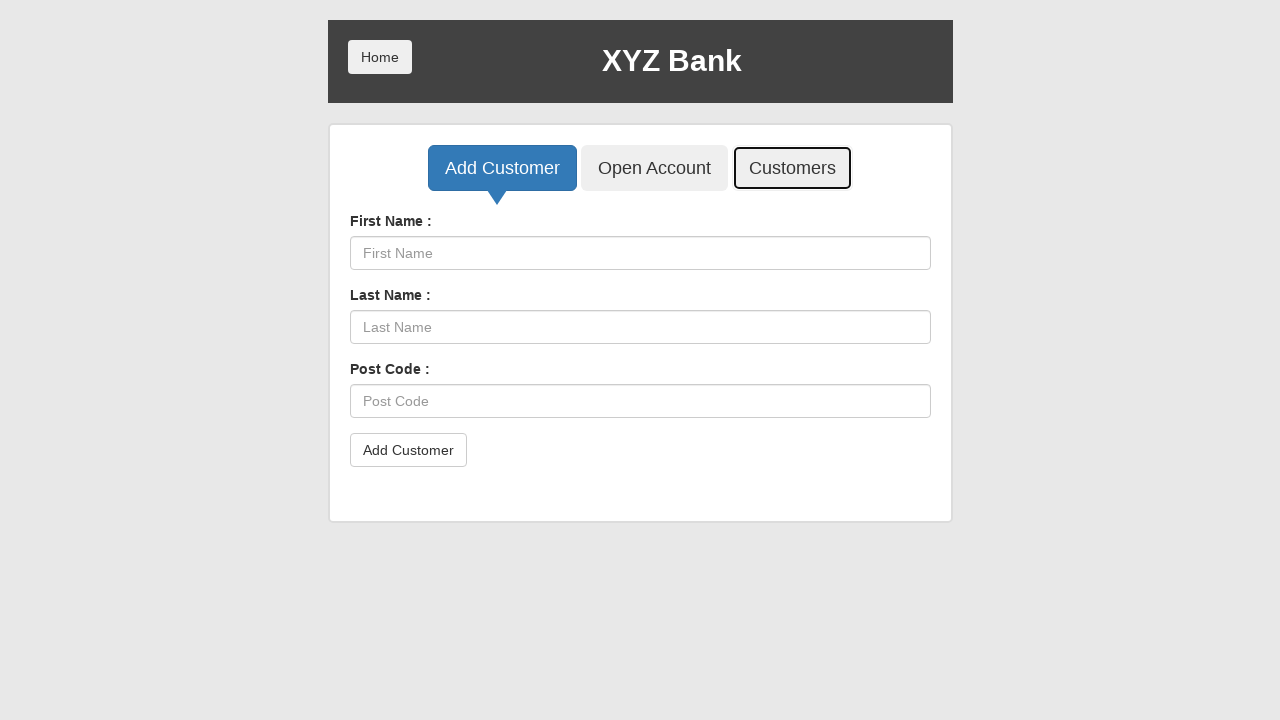

Entered 'Jessica' in customer search field to search by first name on input[ng-model="searchCustomer"]
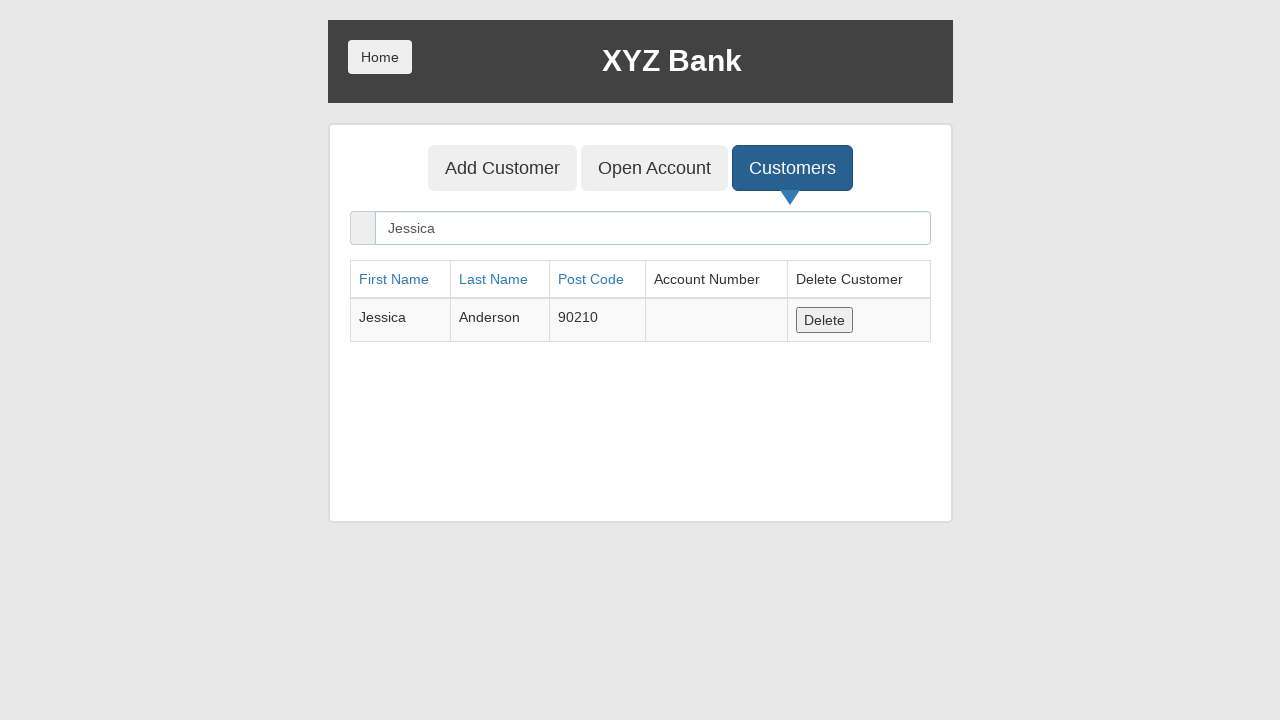

Search results table loaded with filtered customer rows
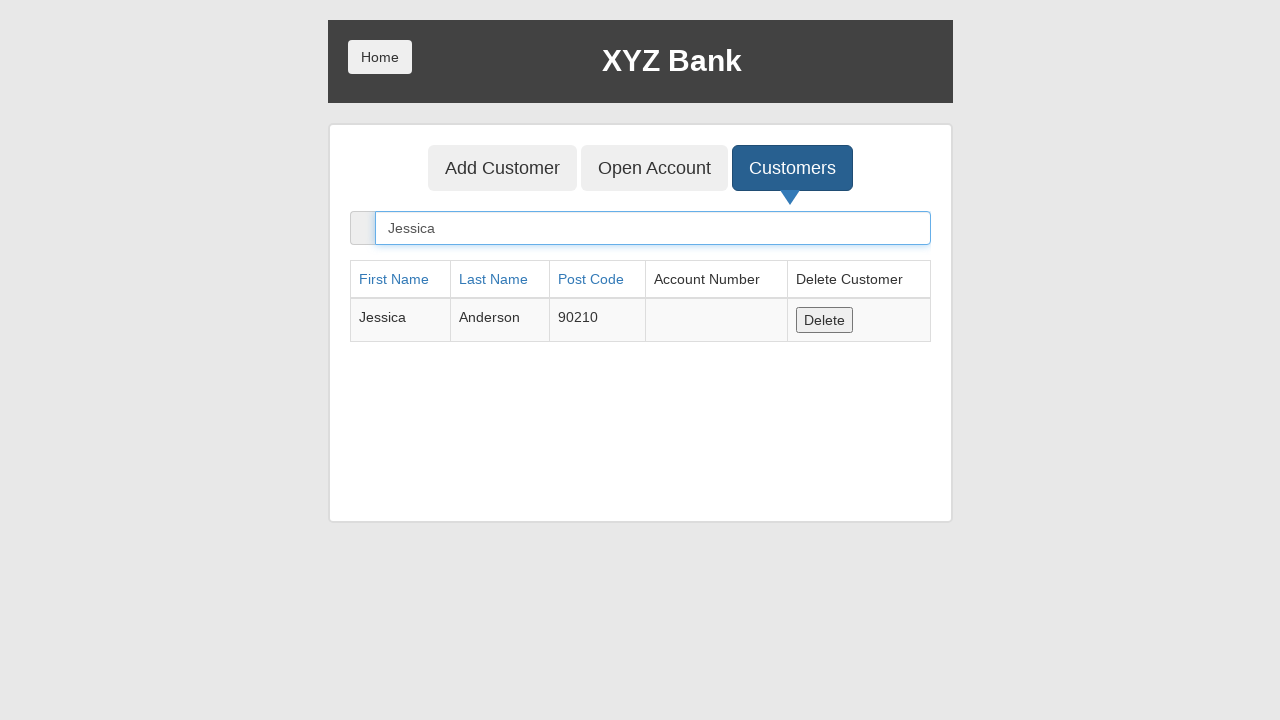

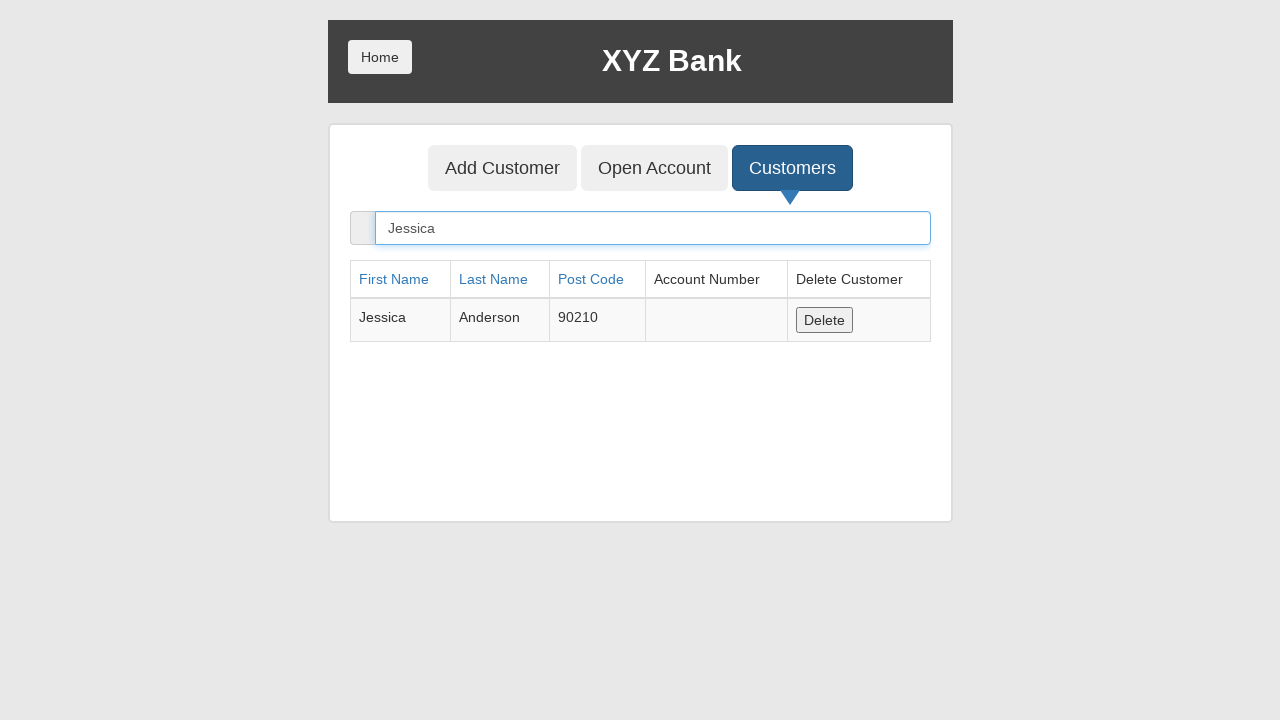